Tests selecting an option from the dropdown by its value attribute and verifies the selection

Starting URL: https://the-internet.herokuapp.com/dropdown

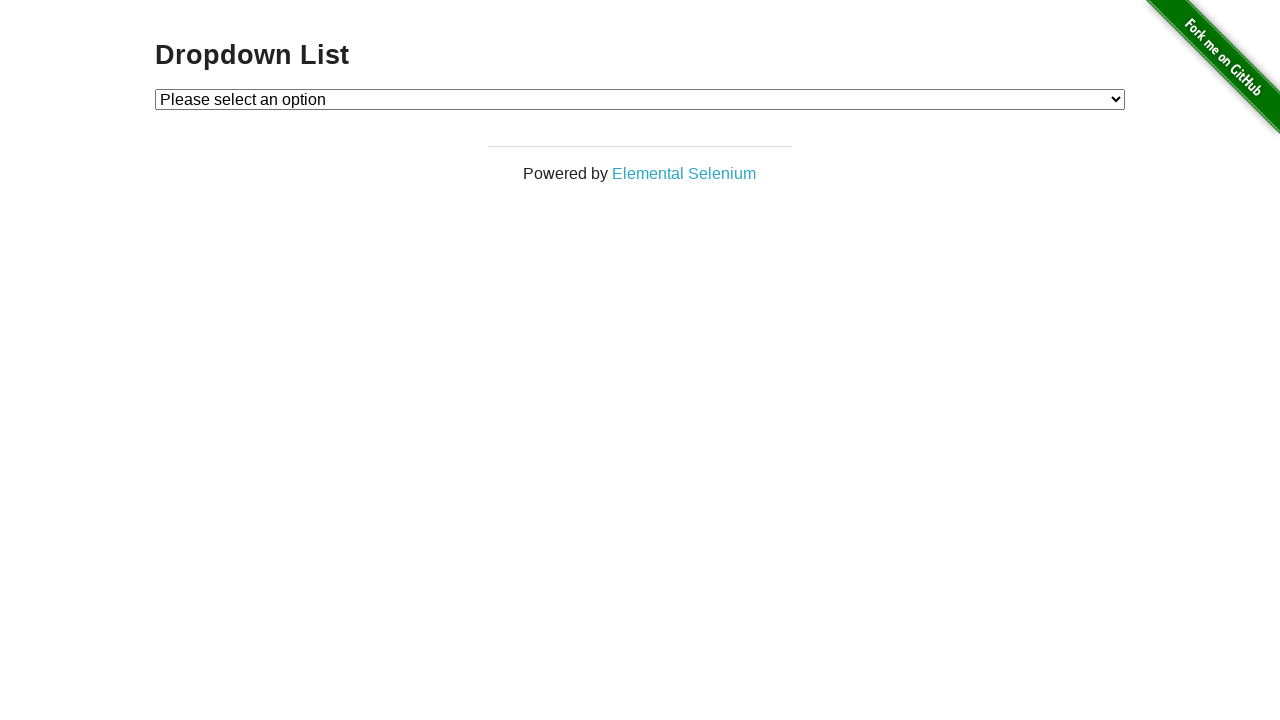

Navigated to dropdown test page
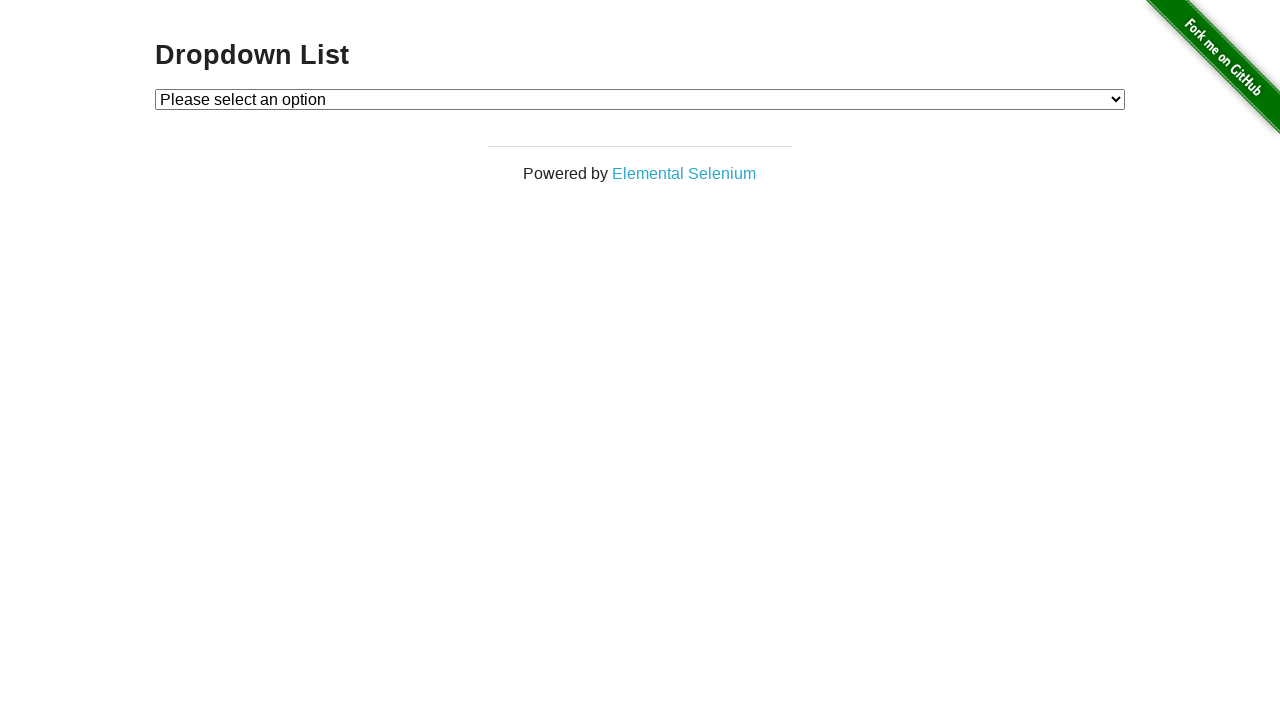

Selected option with value '2' from dropdown on #dropdown
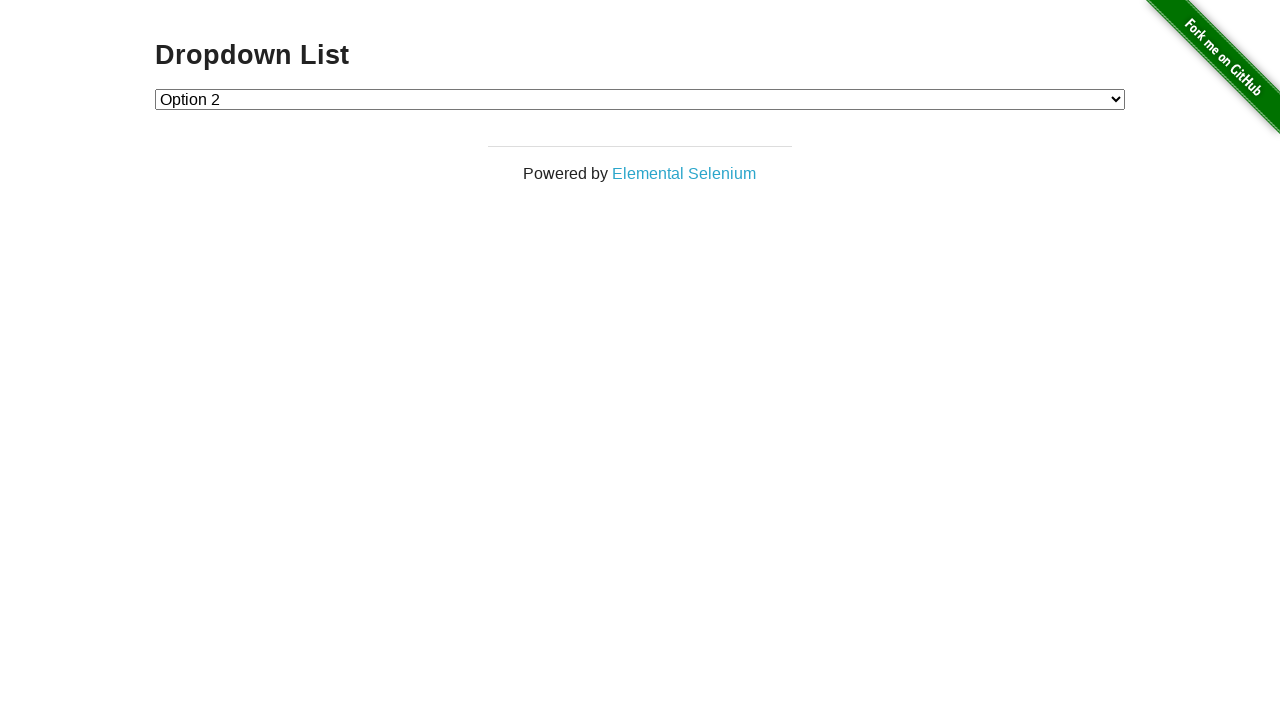

Retrieved text content of selected dropdown option
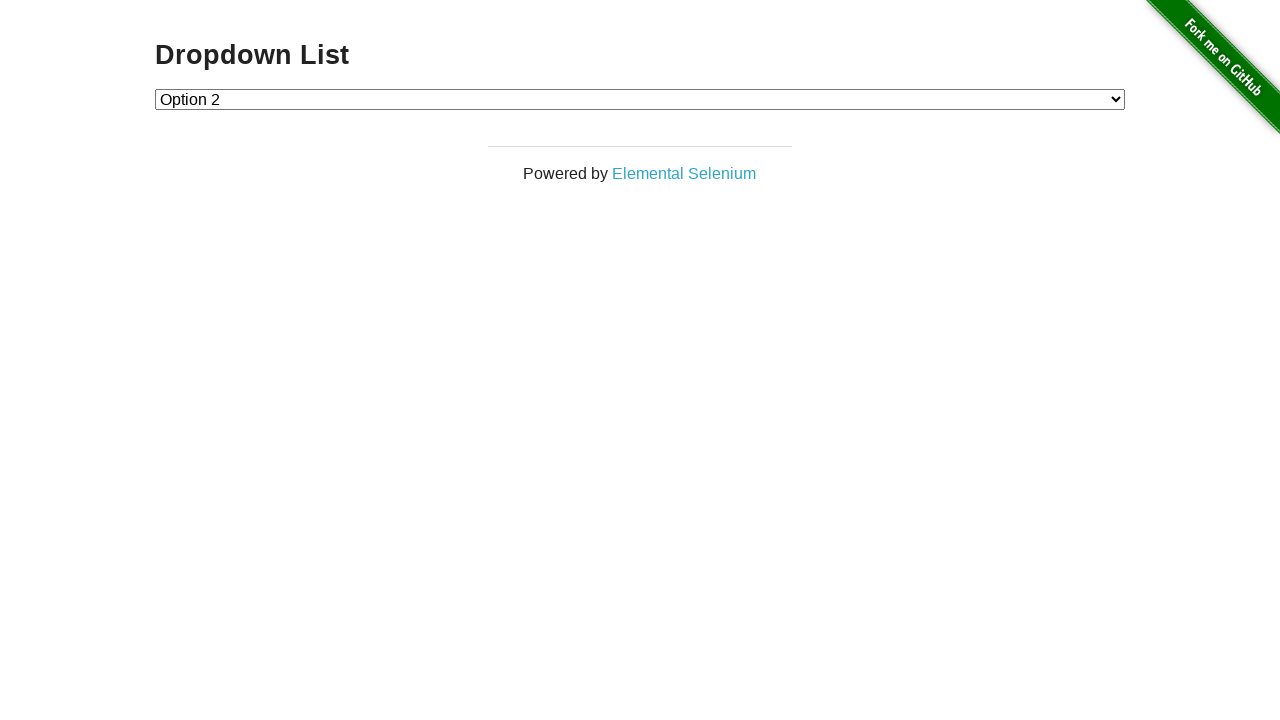

Verified that selected option contains 'Option 2'
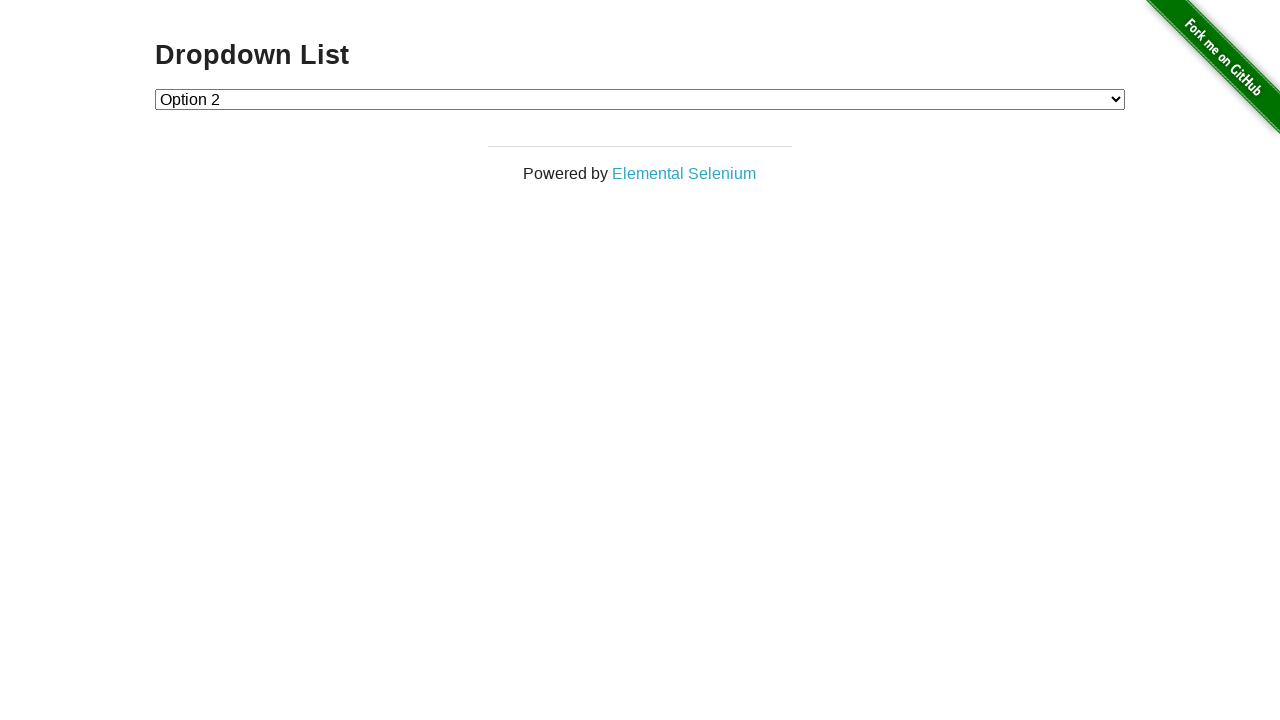

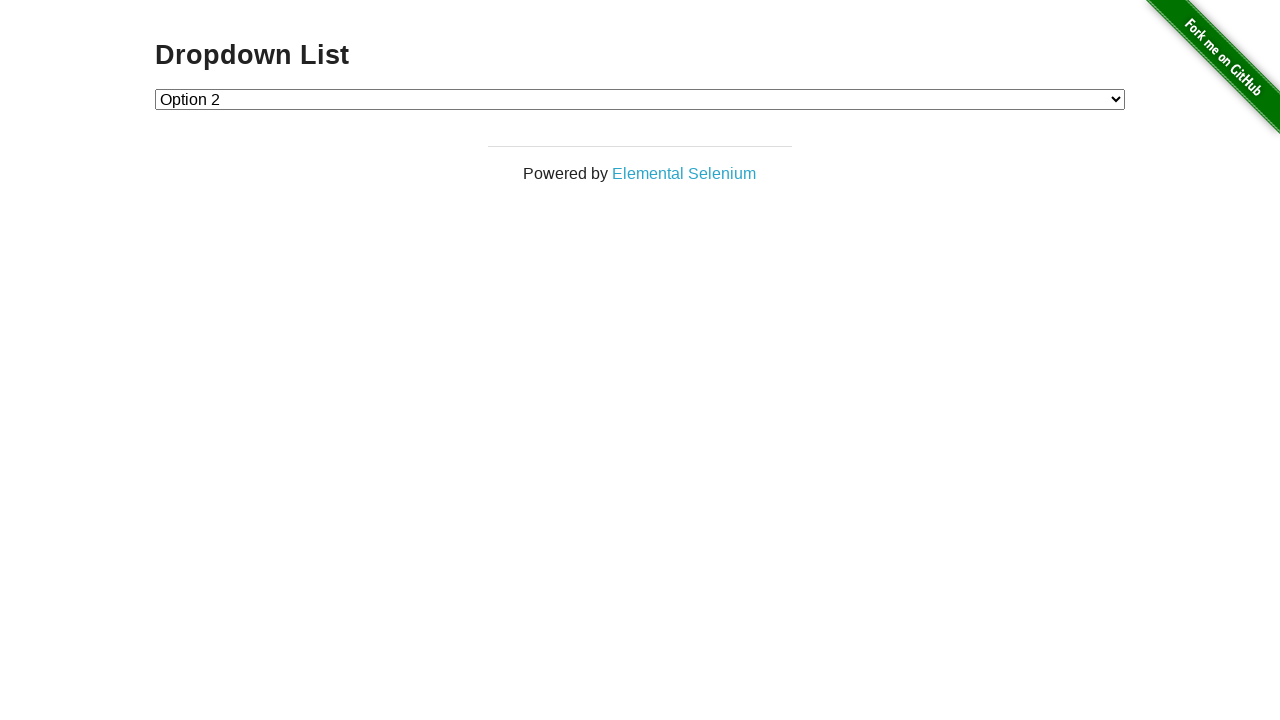